Tests the National Central Library catalog search functionality by navigating to the entry page, waiting for the session to initialize, then performing a search and verifying that search results are displayed.

Starting URL: https://aleweb.ncl.edu.tw/F

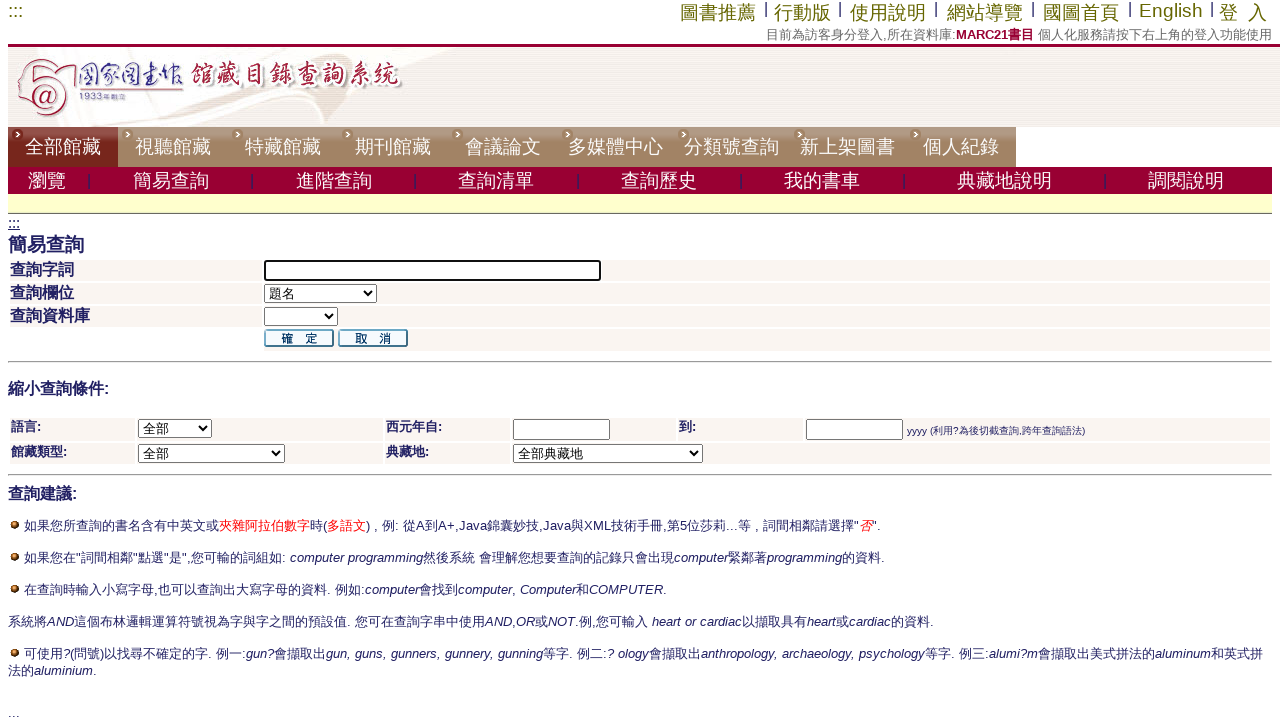

Set up route blocking for images, stylesheets, fonts, media, and Google Analytics
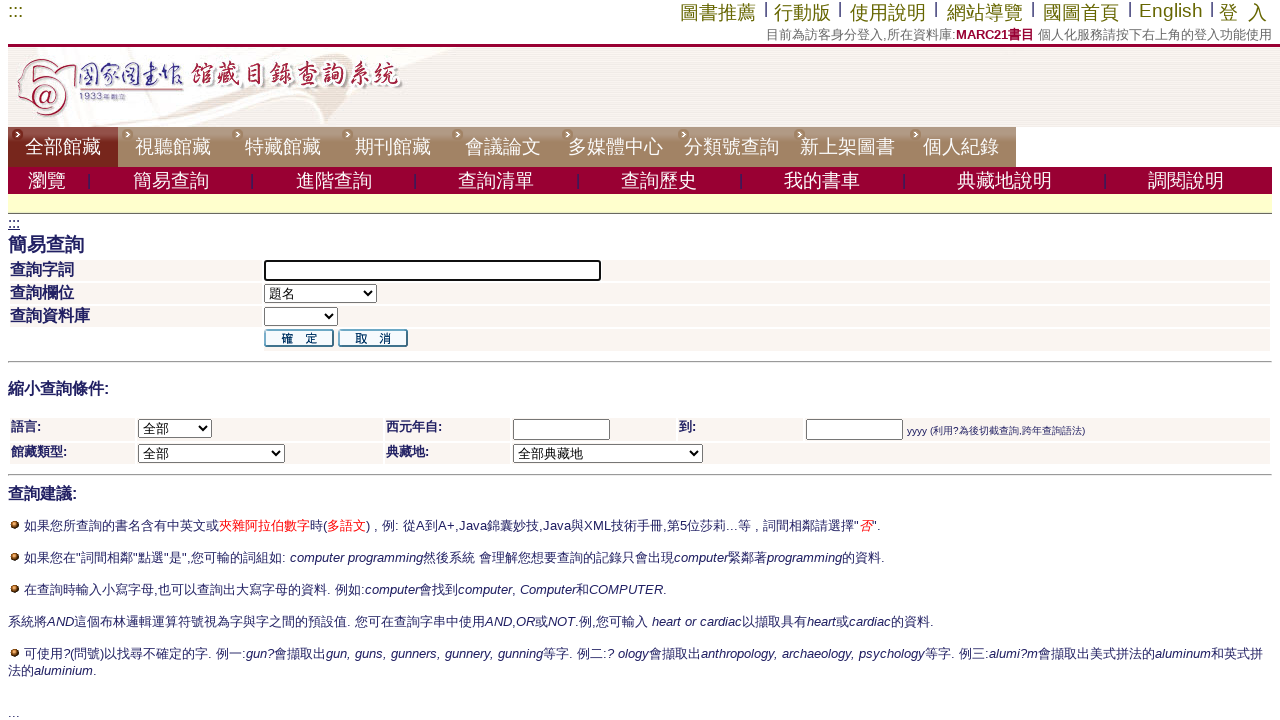

Waited for ALEPH_SESSION_ID cookie to be set
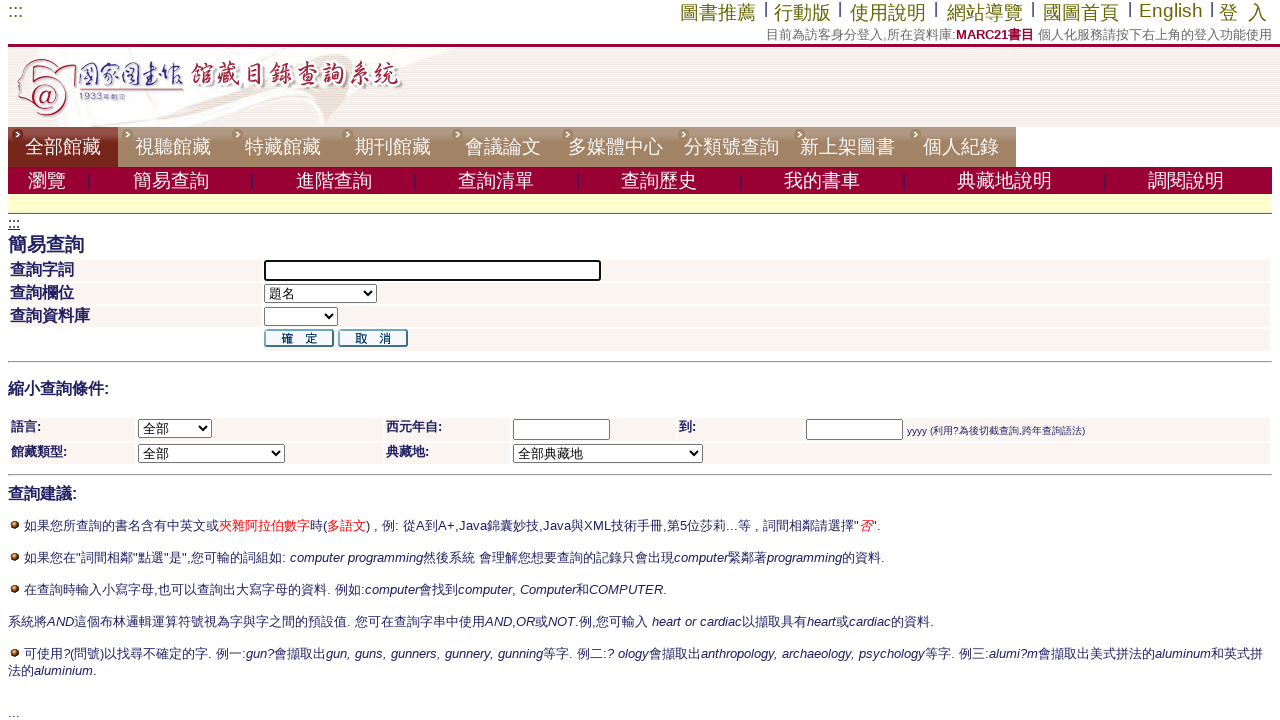

Retrieved session ID from cookies: 84G4MGL7H8UF92VCMS5PMKQKUV66L5J68XTQF5E46BSHFXS756
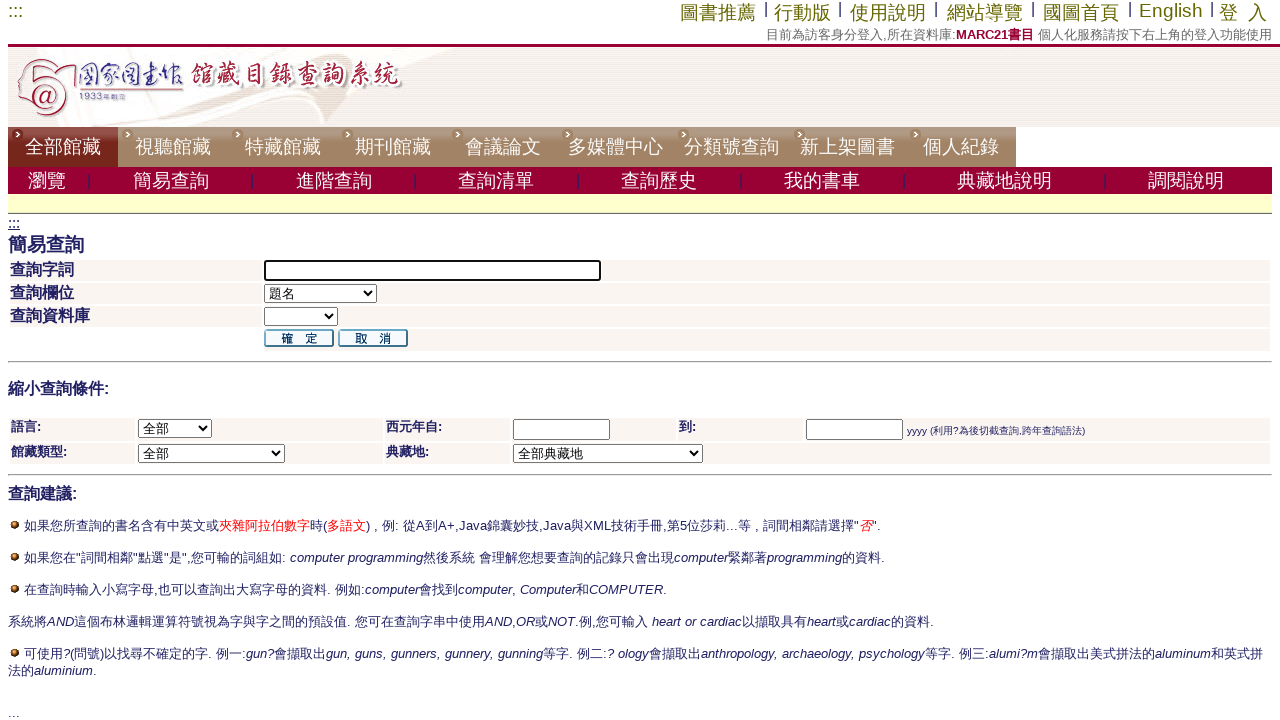

Navigated to search URL with query '台灣歷史' (Taiwan history)
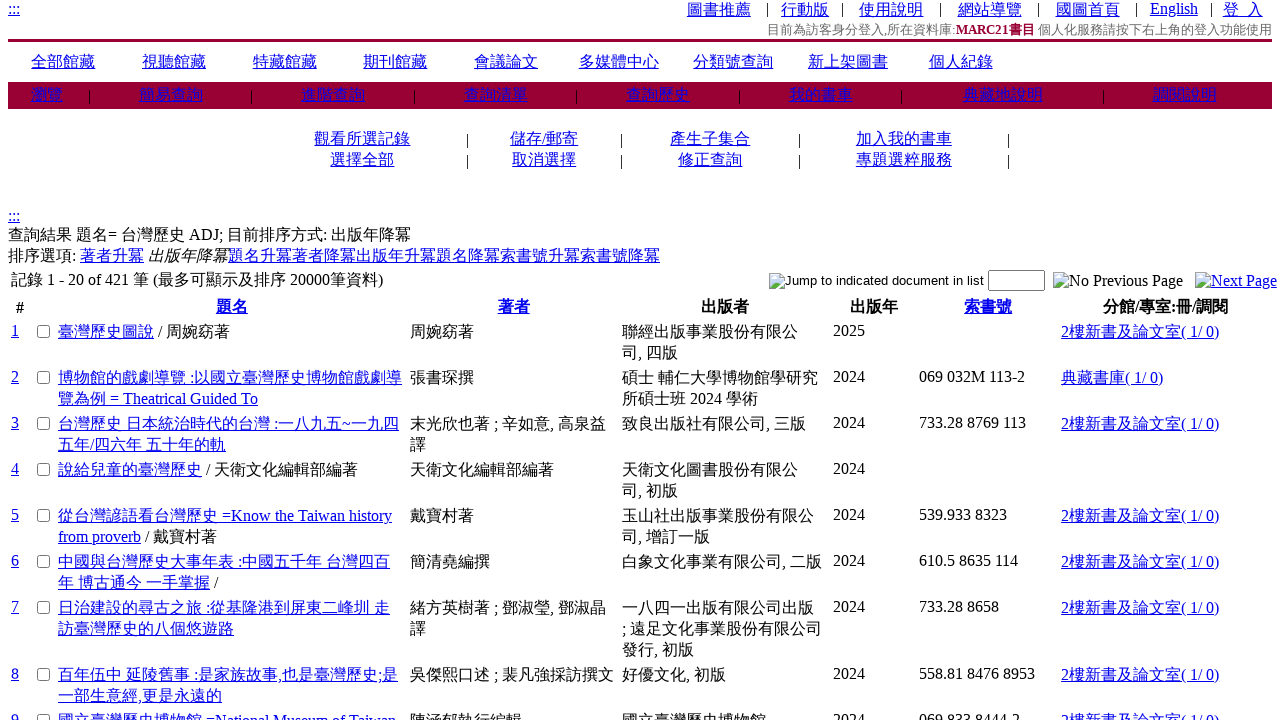

Search results loaded and verified with title links visible
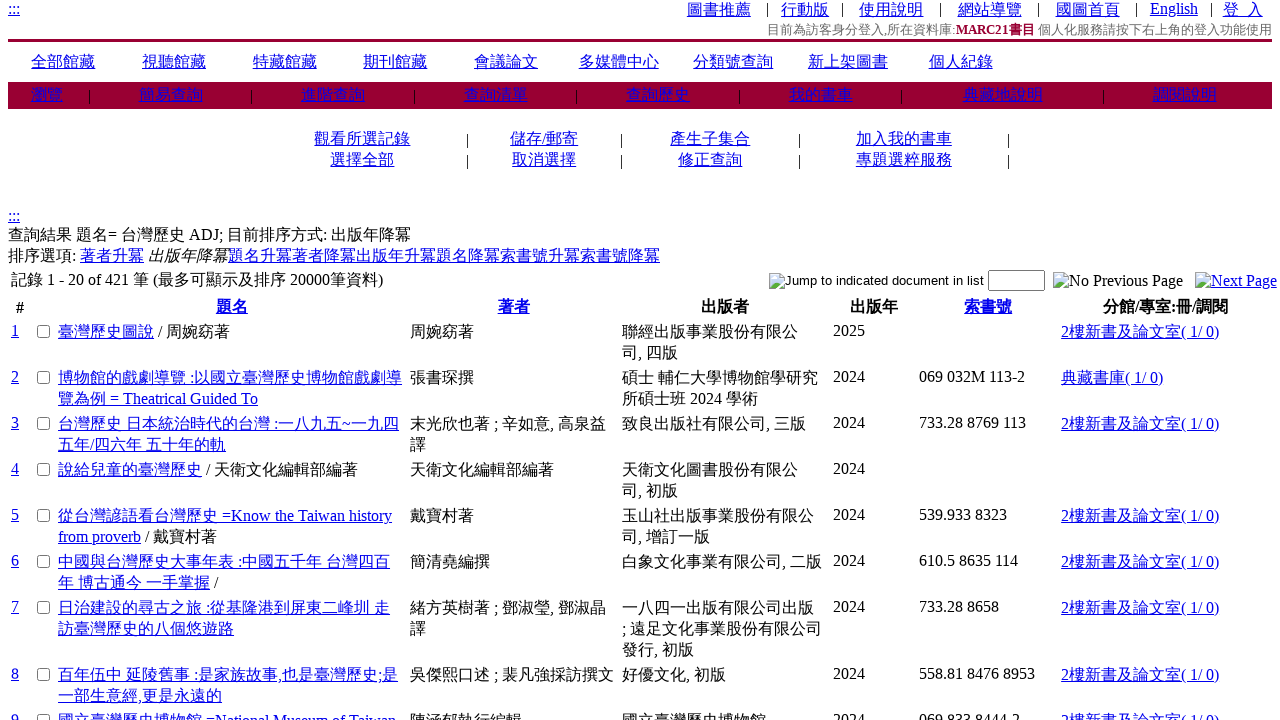

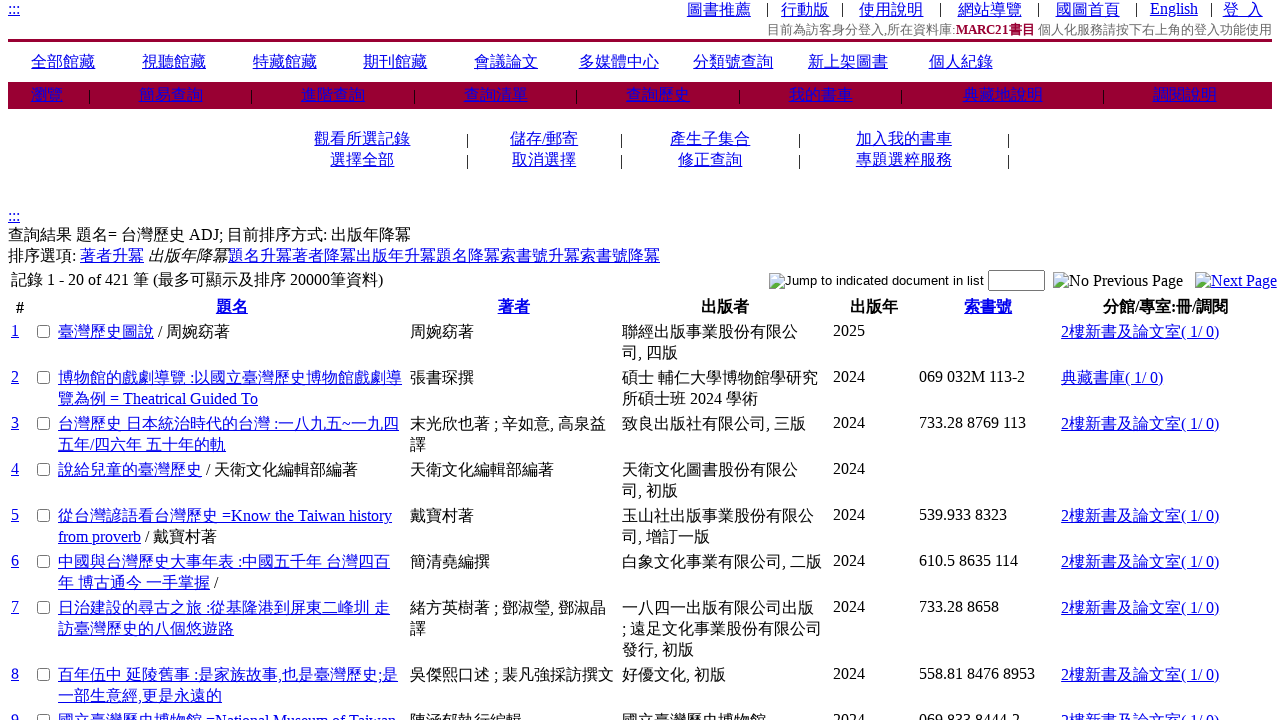